Tests that the todo counter displays the correct number of items as todos are added.

Starting URL: https://demo.playwright.dev/todomvc

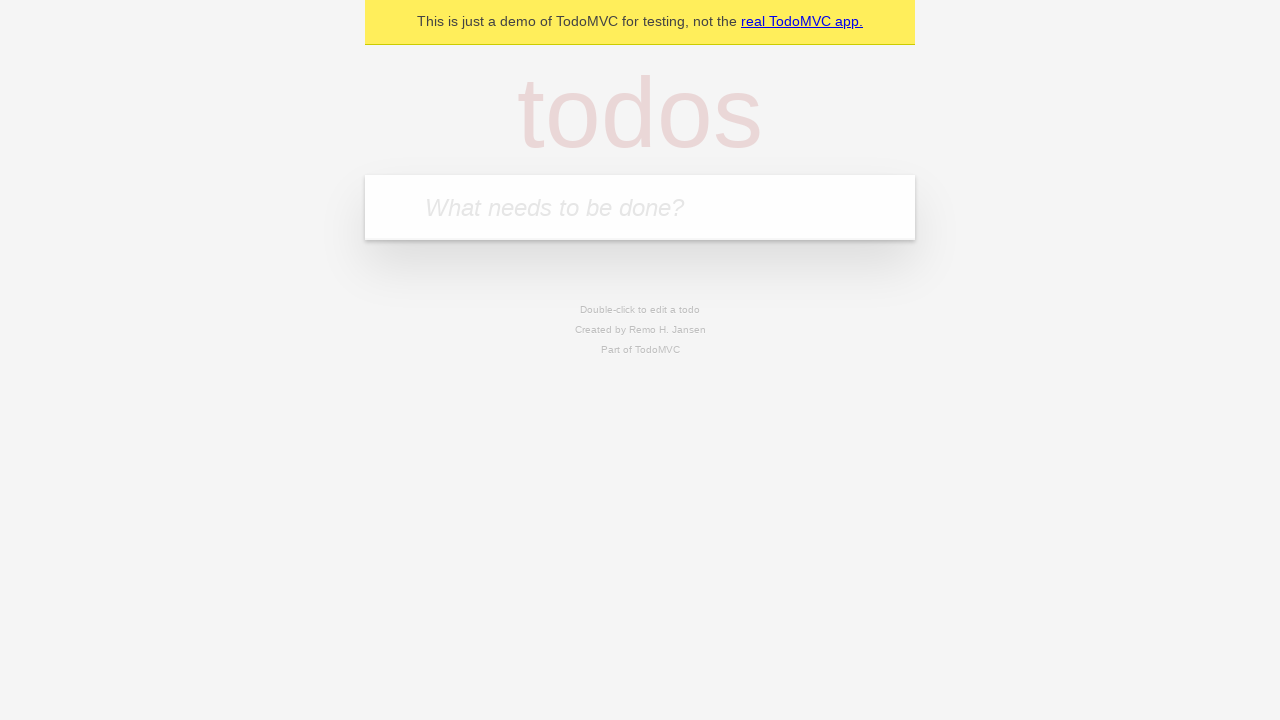

Located the 'What needs to be done?' input field
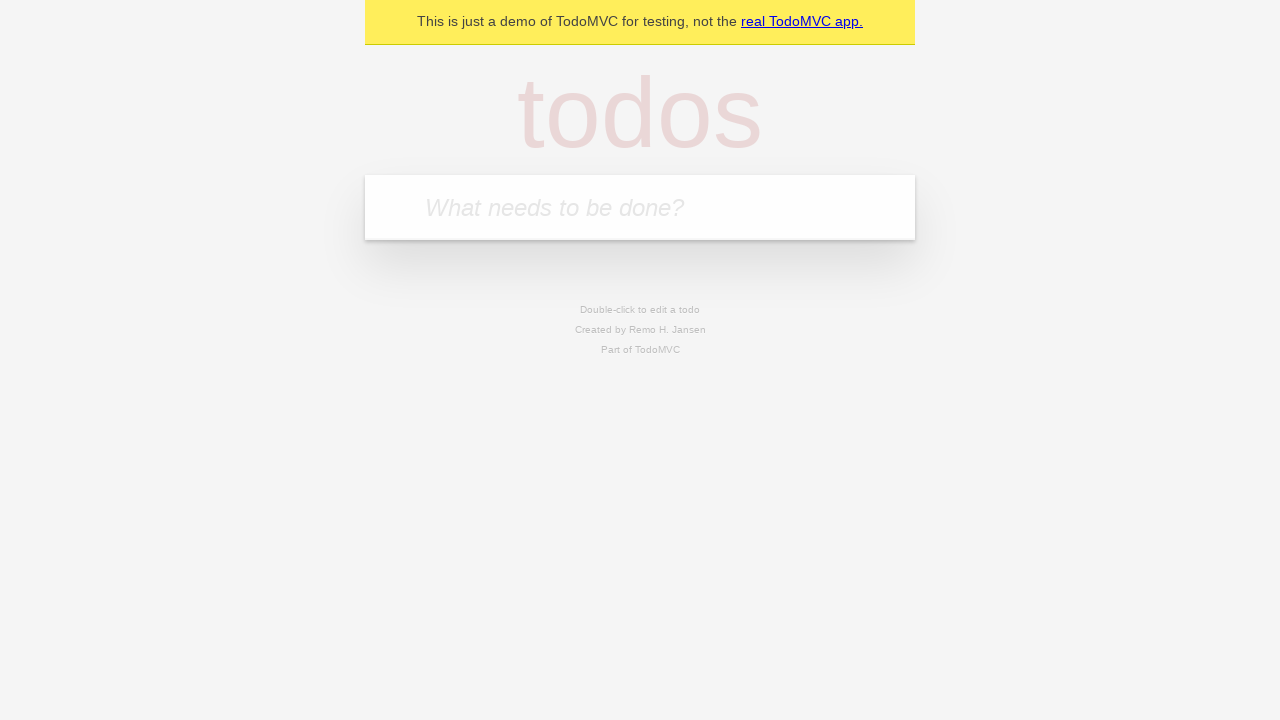

Filled first todo input with 'buy some cheese' on internal:attr=[placeholder="What needs to be done?"i]
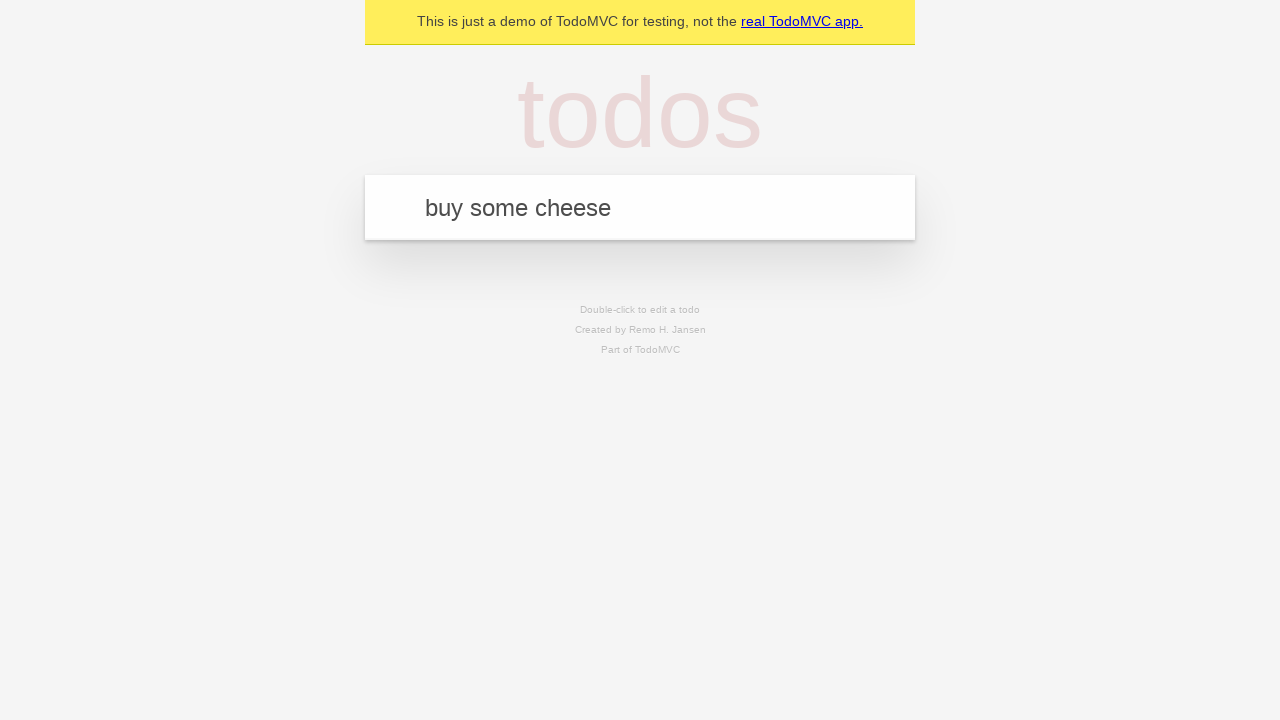

Pressed Enter to add first todo item on internal:attr=[placeholder="What needs to be done?"i]
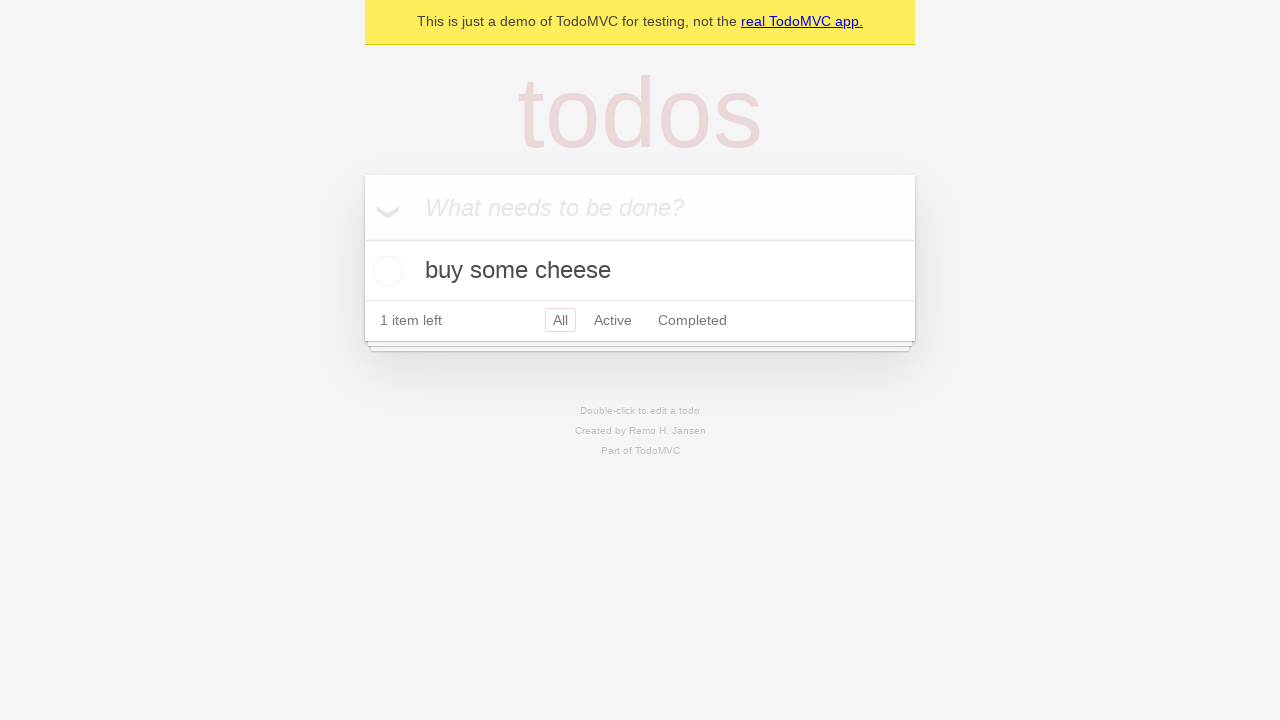

Todo counter element appeared after adding first item
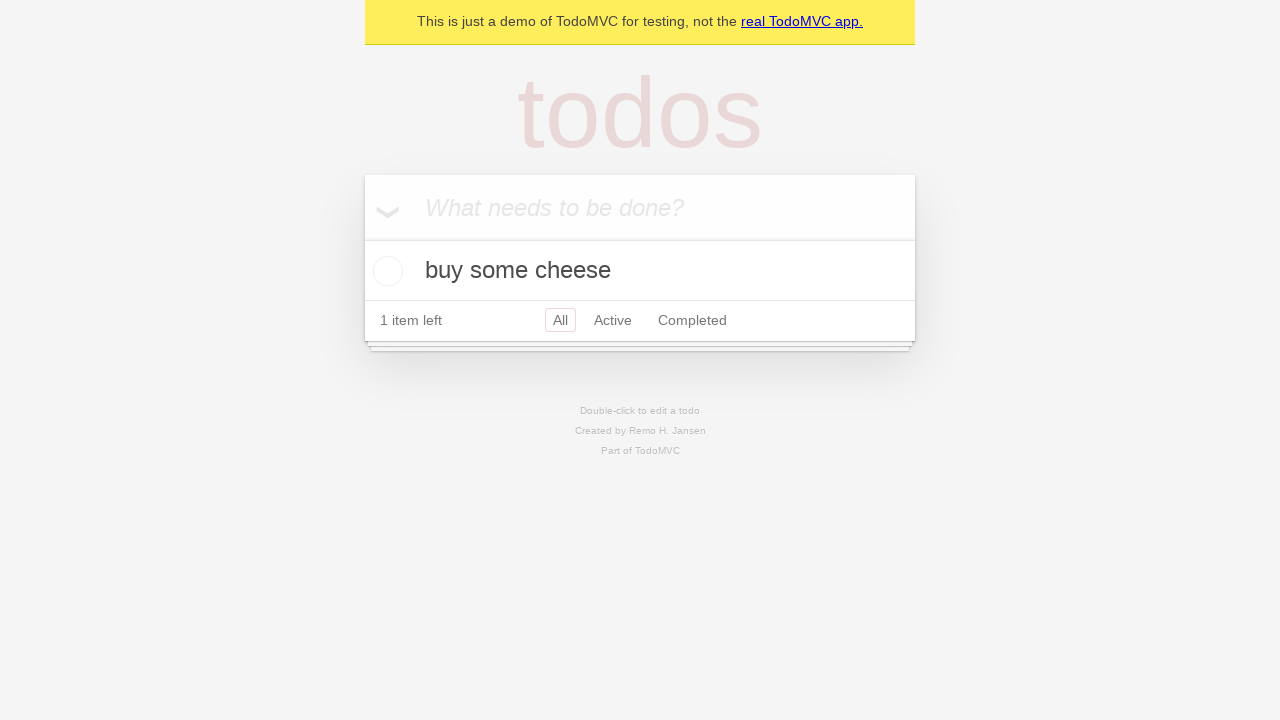

Filled second todo input with 'feed the cat' on internal:attr=[placeholder="What needs to be done?"i]
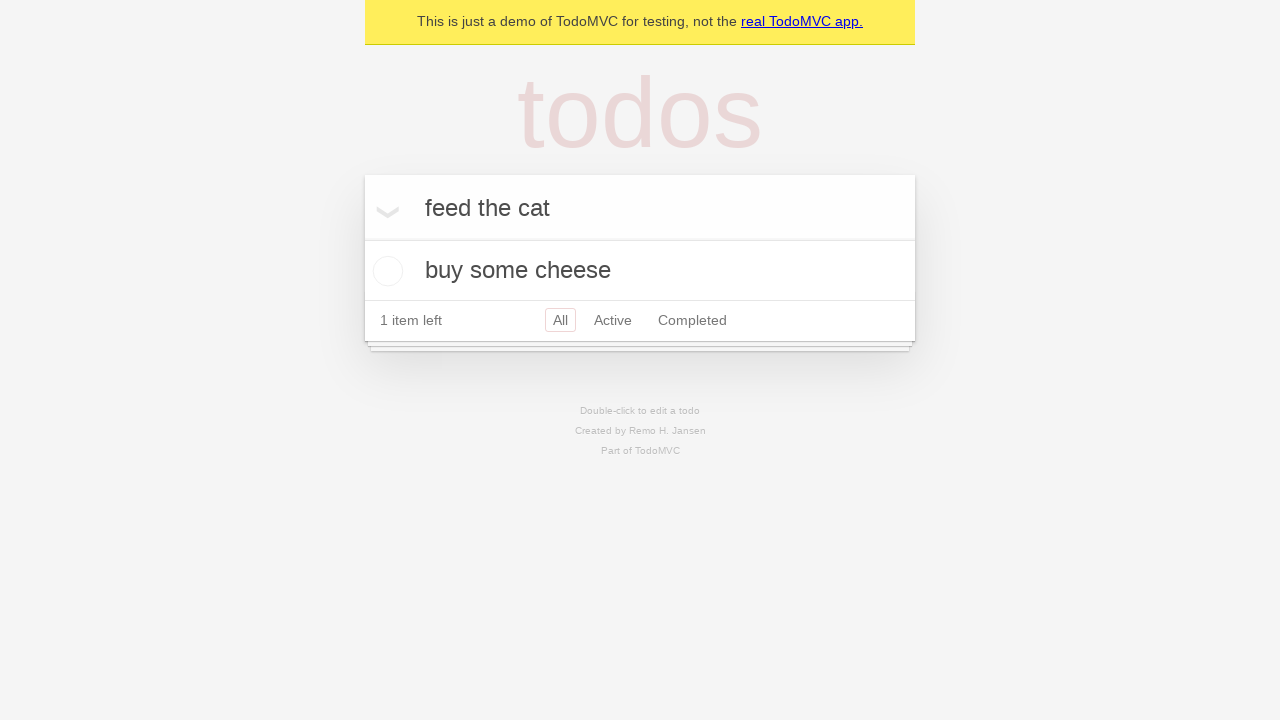

Pressed Enter to add second todo item on internal:attr=[placeholder="What needs to be done?"i]
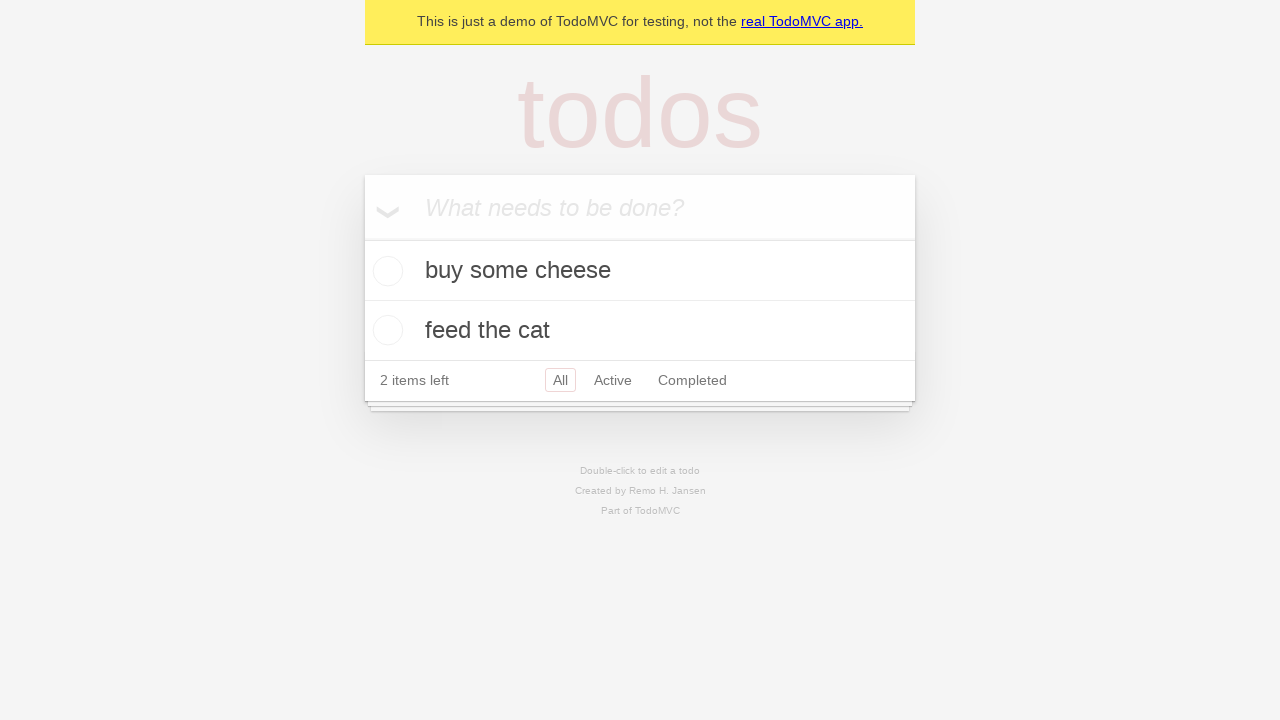

Waited 300ms for counter to update with new todo count
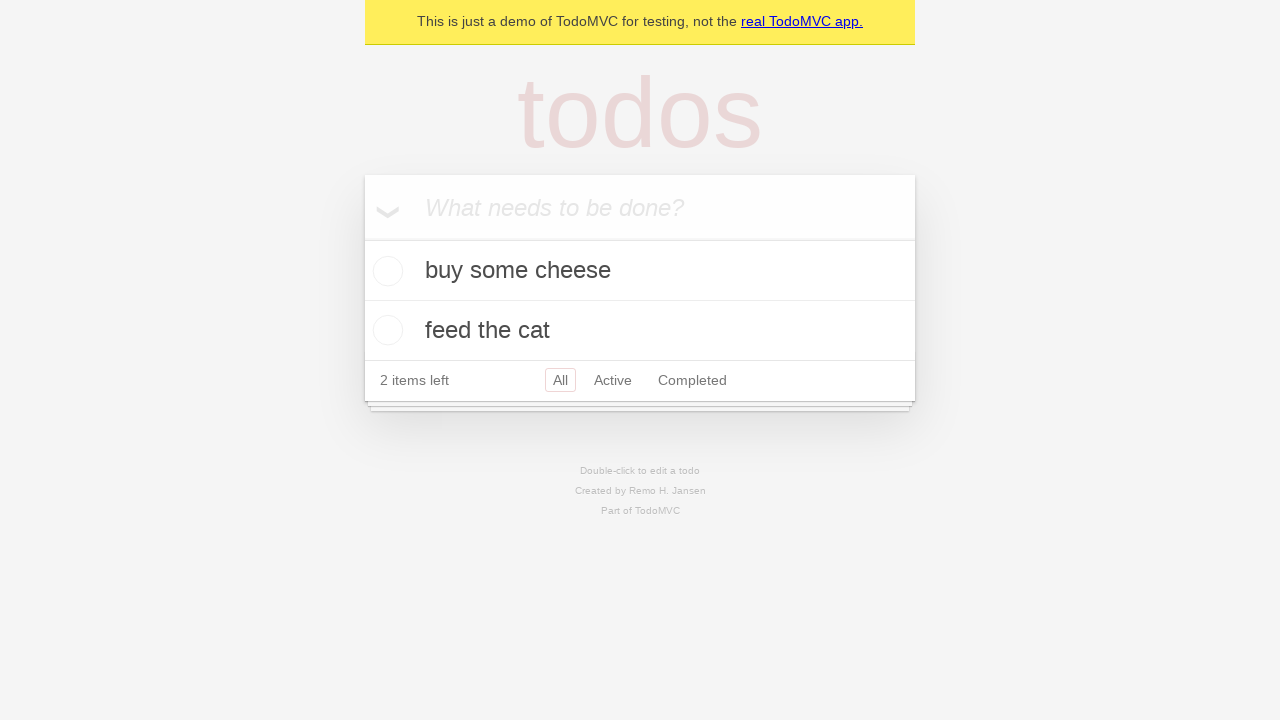

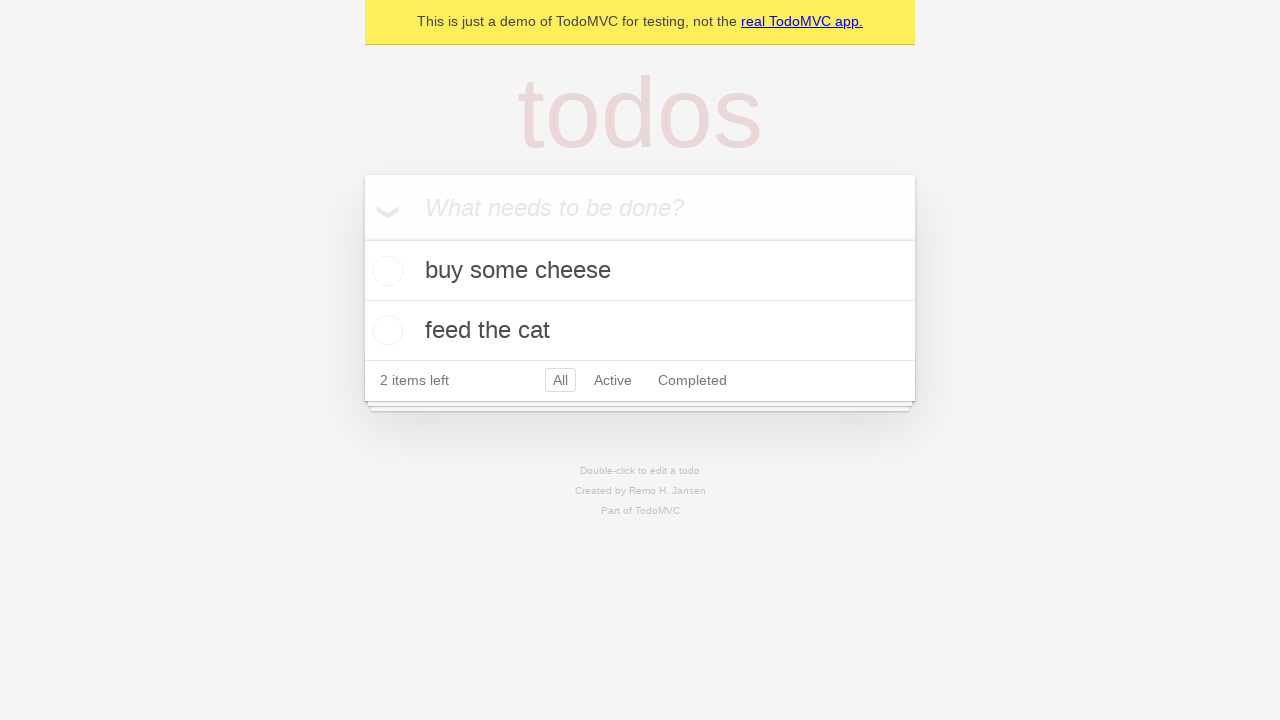